Tests hover functionality by hovering over a dropdown and clicking the third option

Starting URL: https://seleniumbase.io/demo_page

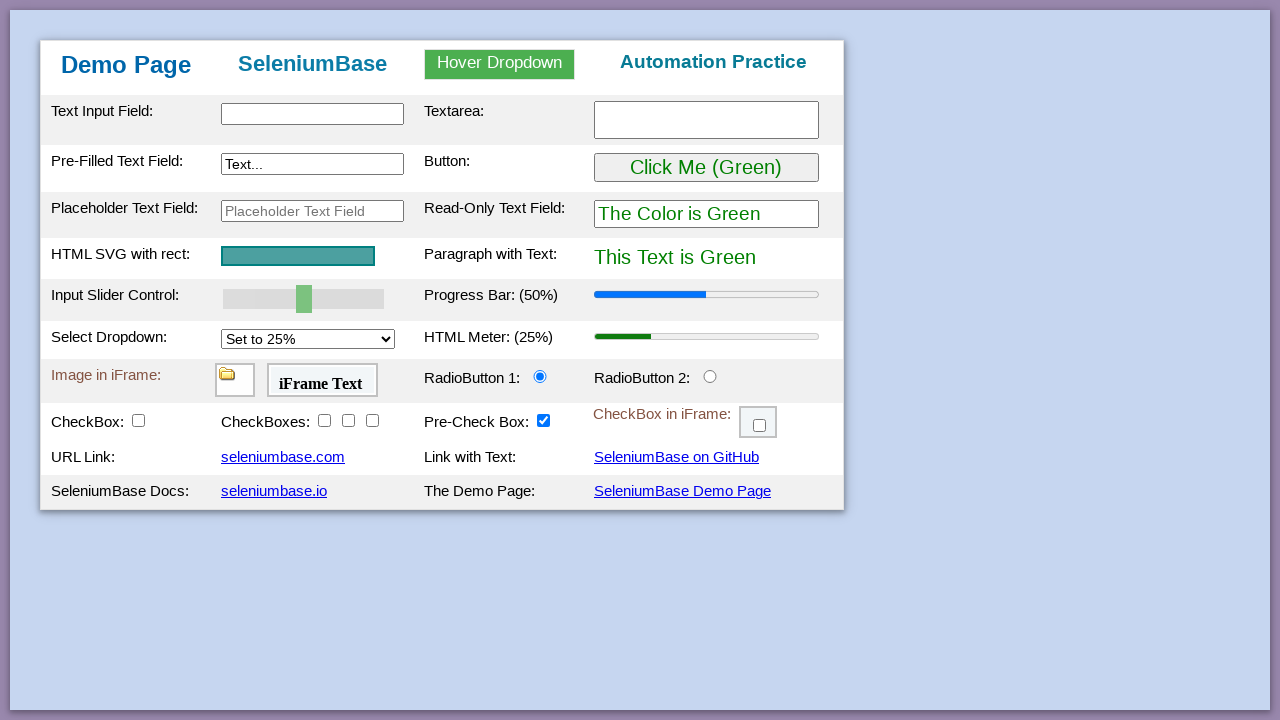

Navigated to https://seleniumbase.io/demo_page
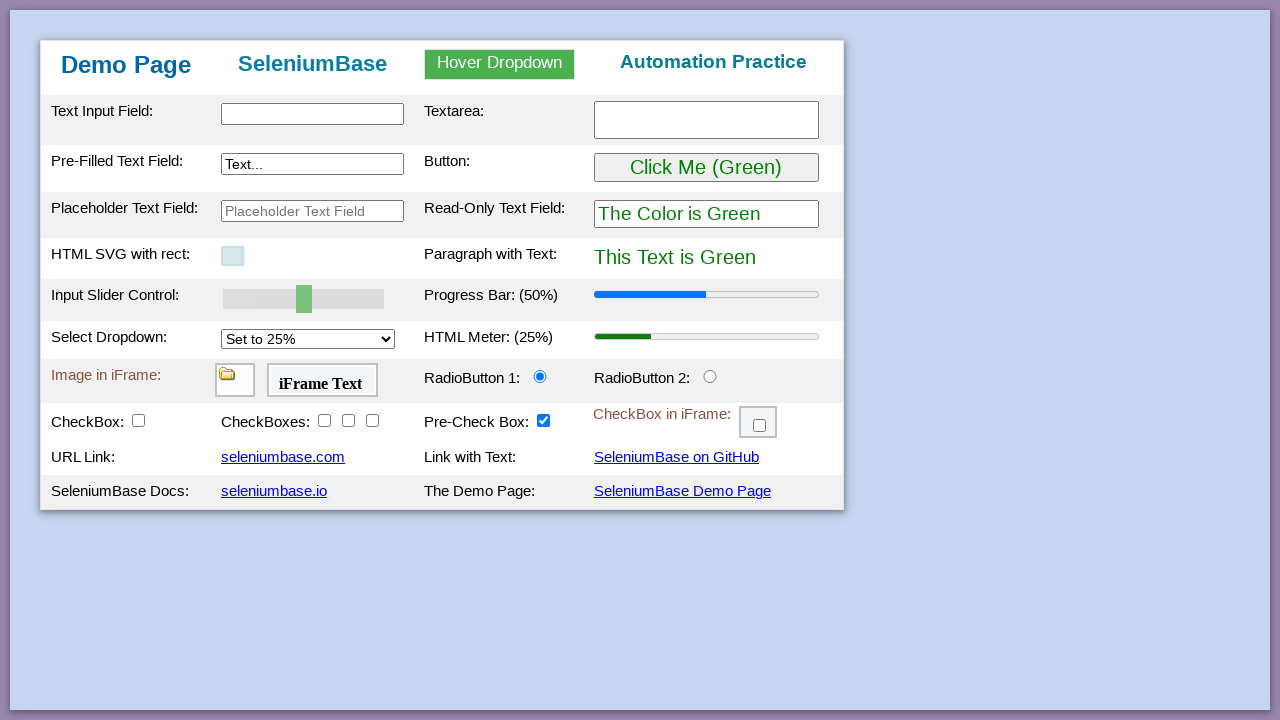

Hovered over dropdown to reveal menu at (500, 64) on #myDropdown
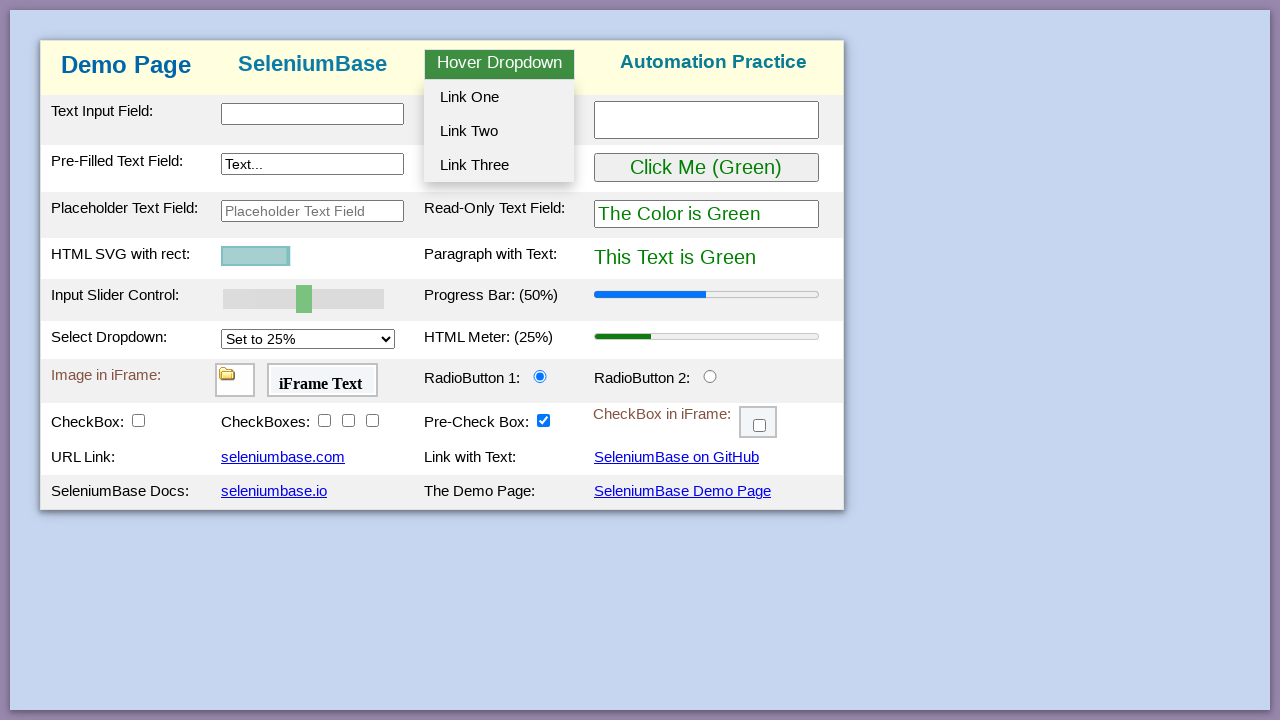

Clicked the third dropdown option at (499, 165) on #dropOption3
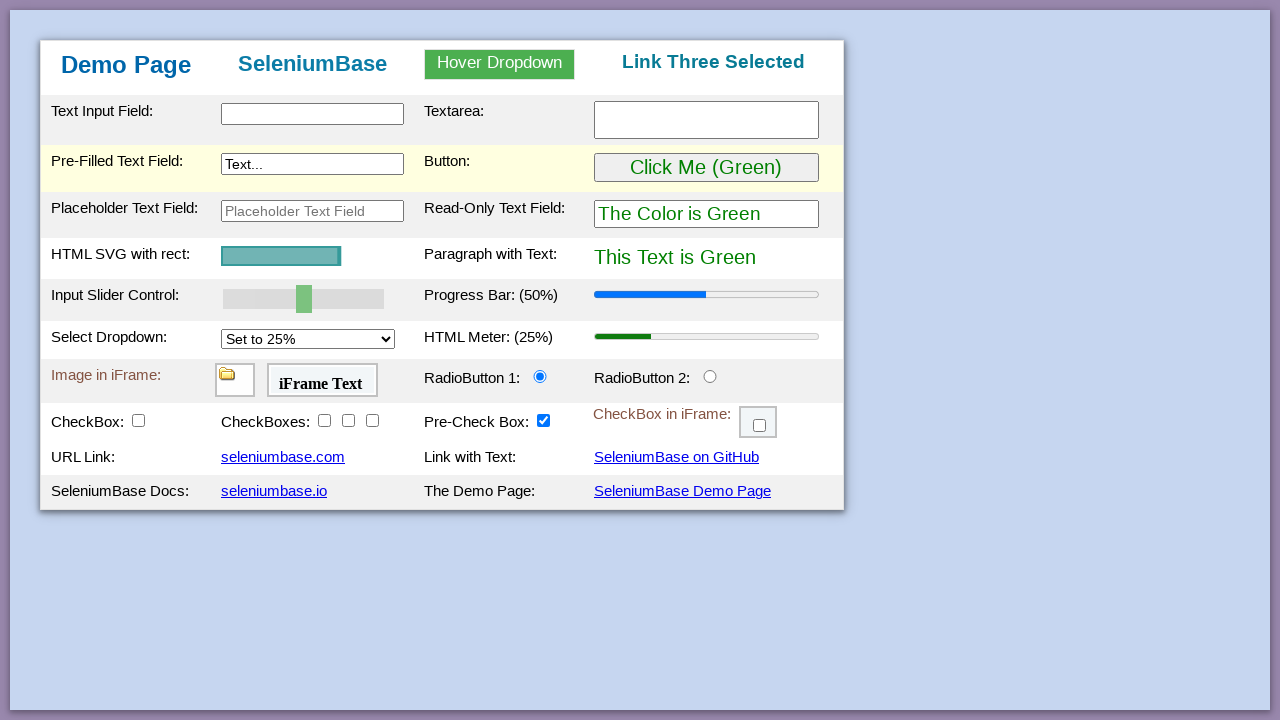

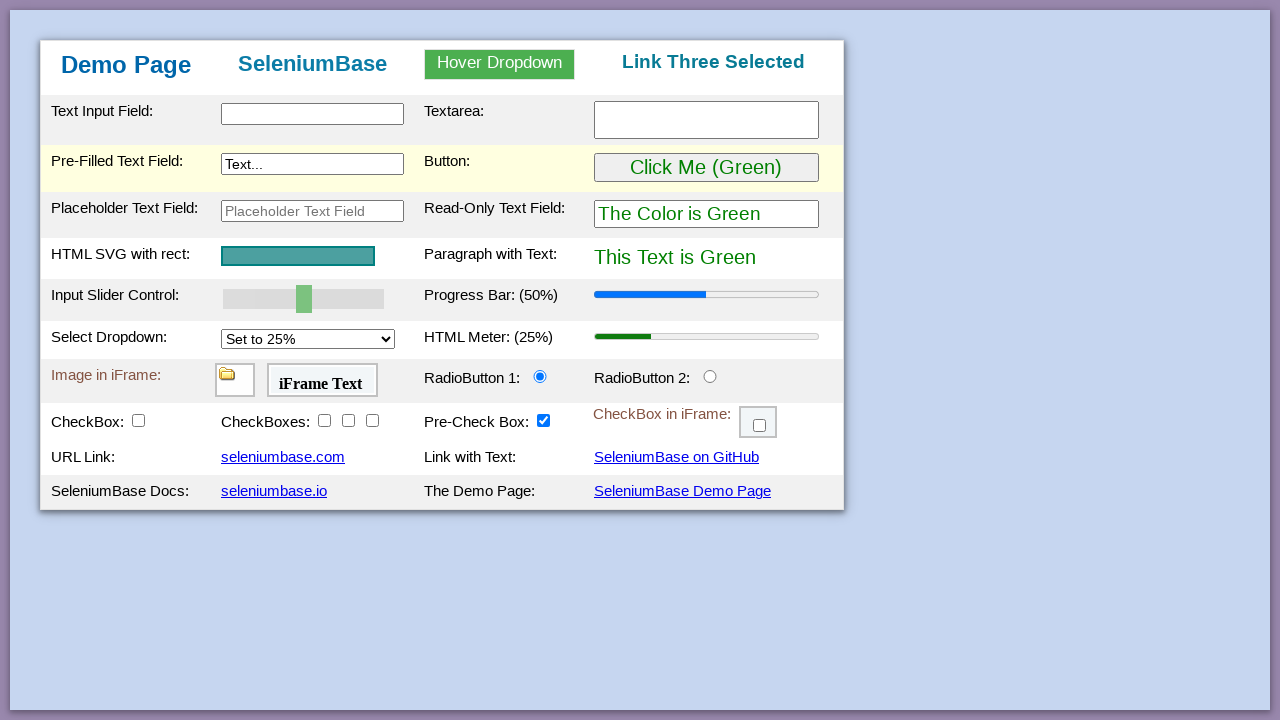